Tests mouse movement simulation by moving the mouse, pressing down, dragging, and releasing

Starting URL: https://www.example.com

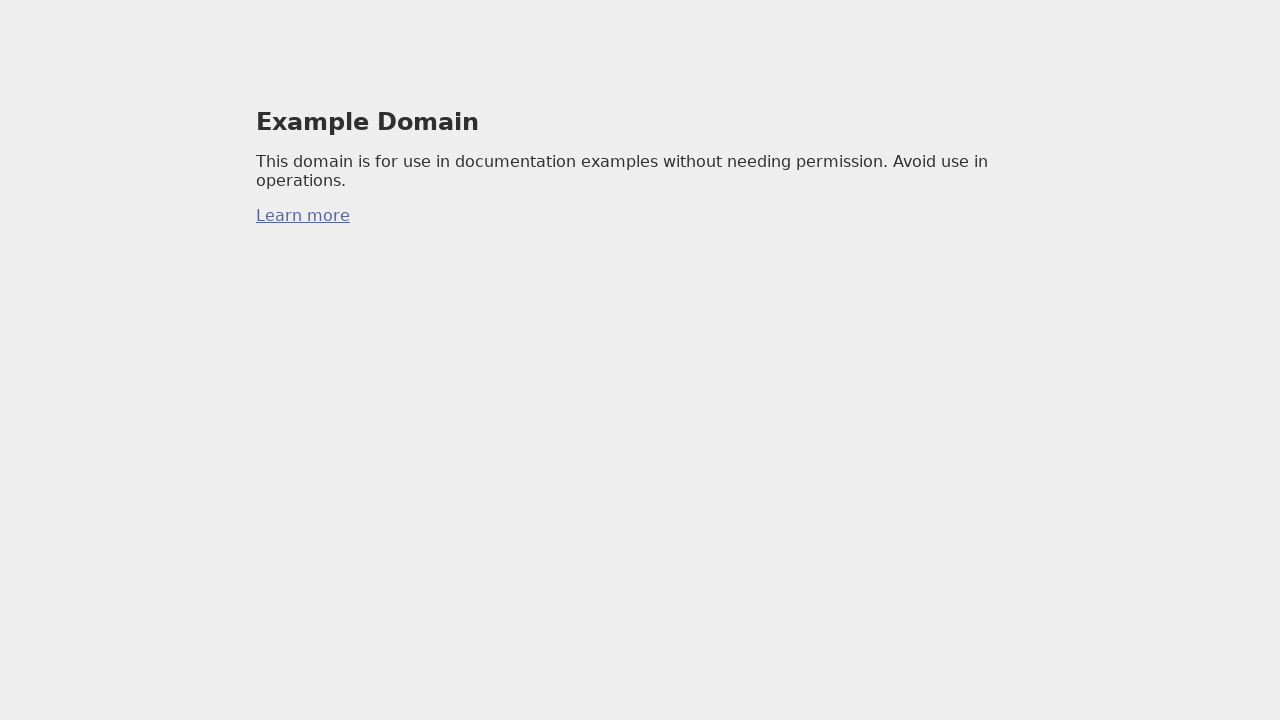

Moved mouse to origin position (0, 0) at (0, 0)
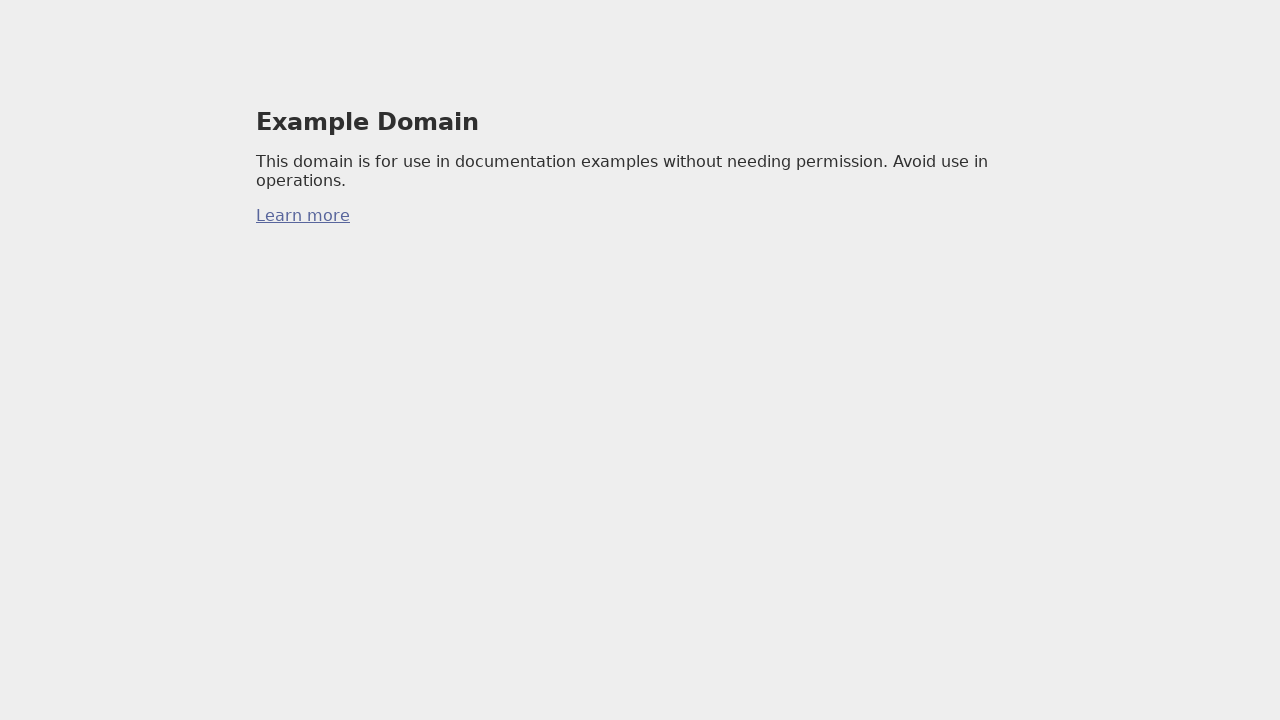

Pressed mouse button down at (0, 0)
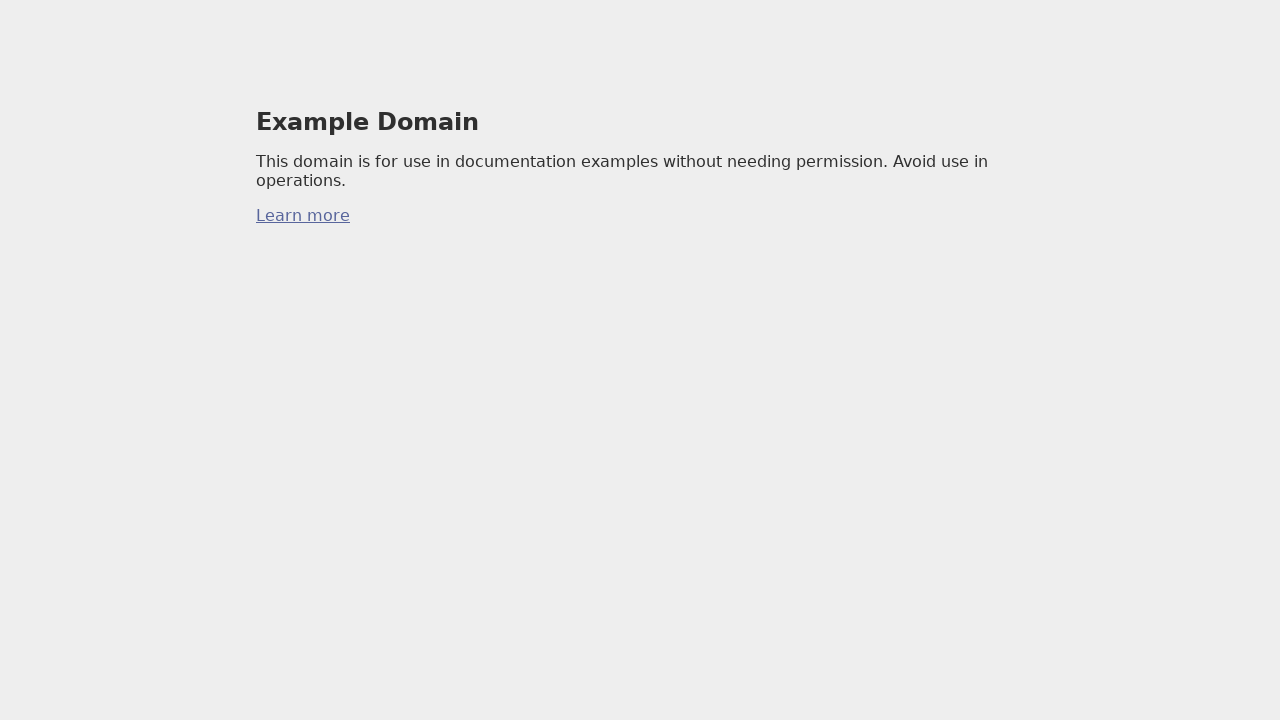

Dragged mouse to position (100, 200) at (100, 200)
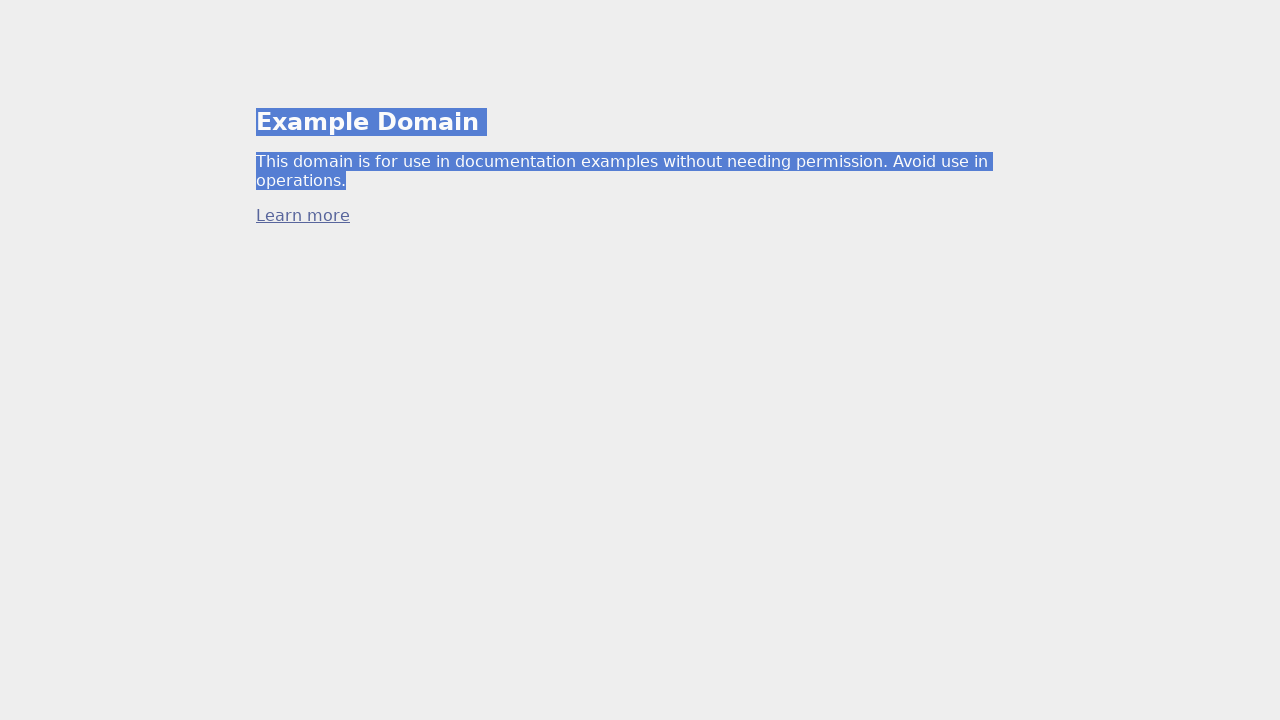

Released mouse button at (100, 200)
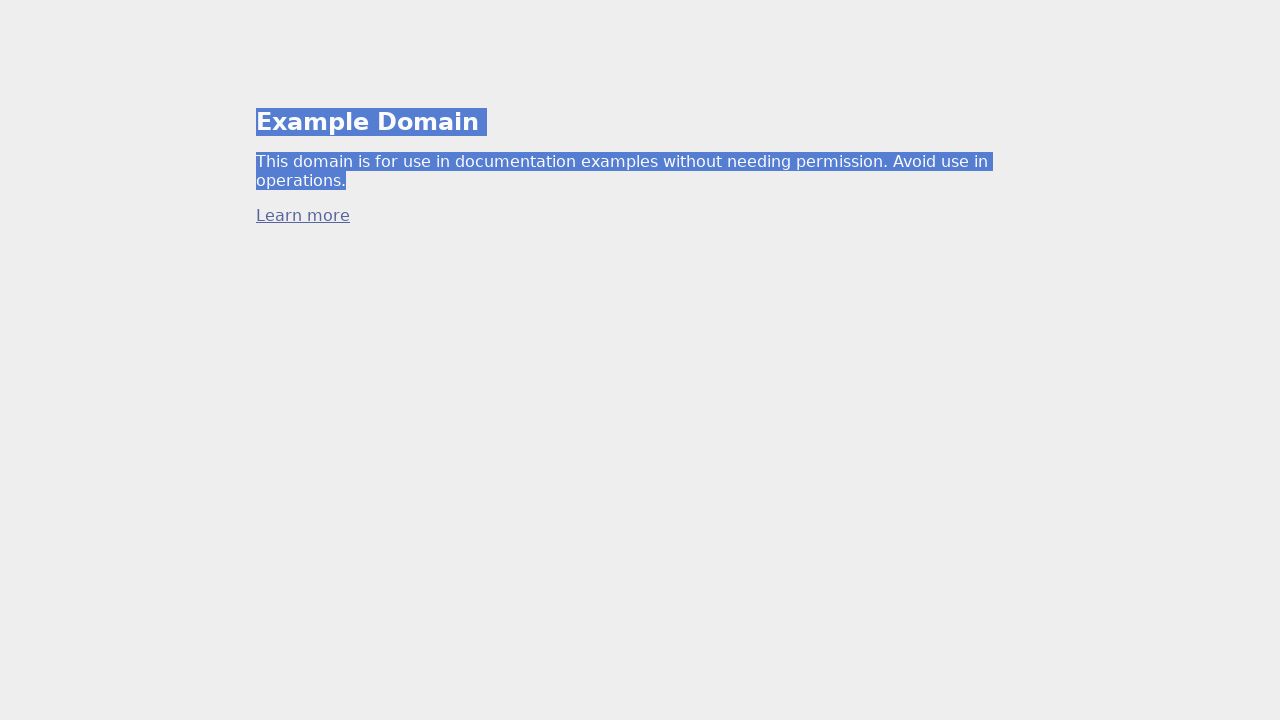

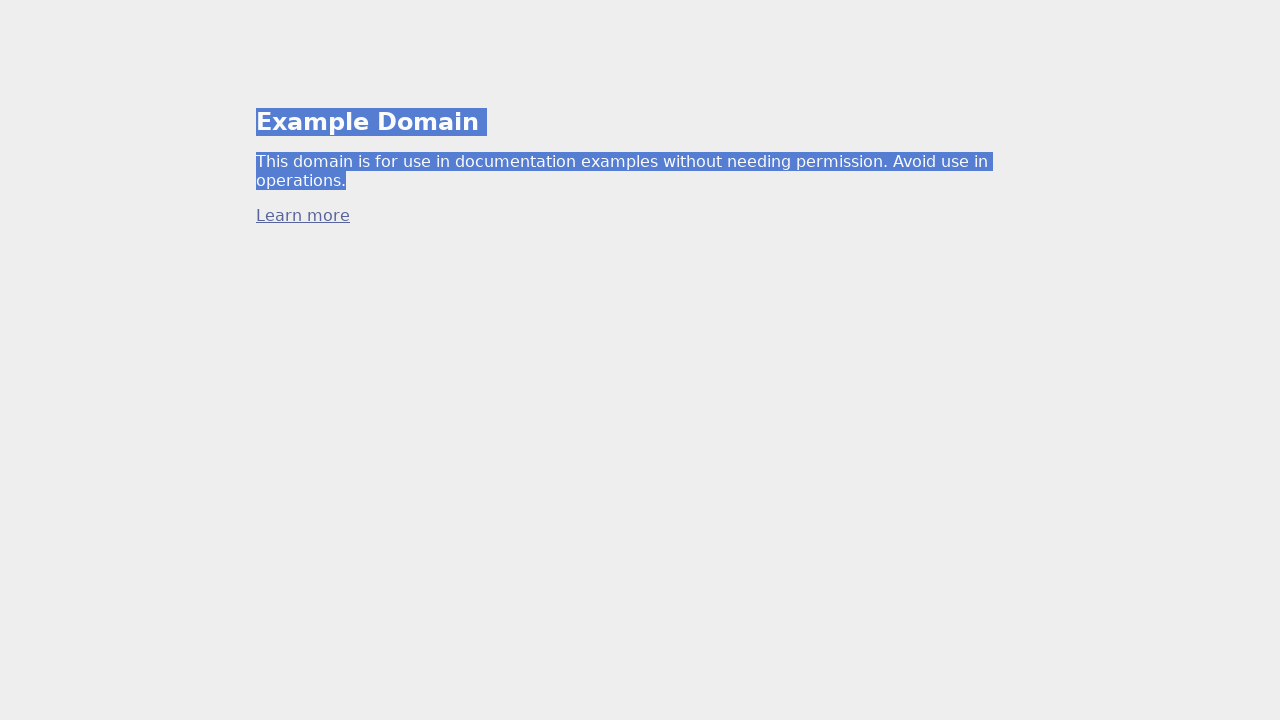